Tests registration form validation for invalid email format by entering non-email text in email fields

Starting URL: https://alada.vn/tai-khoan/dang-ky.html

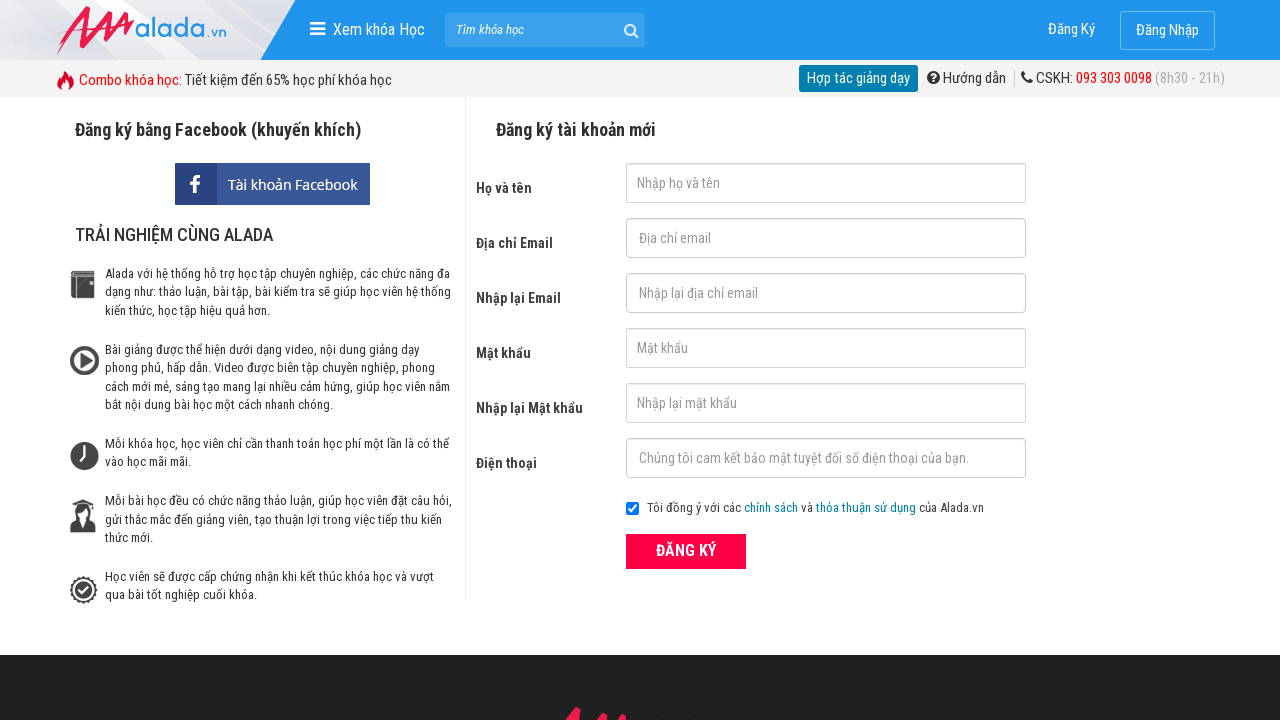

Filled first name field with 'pham thuong' on input#txtFirstname
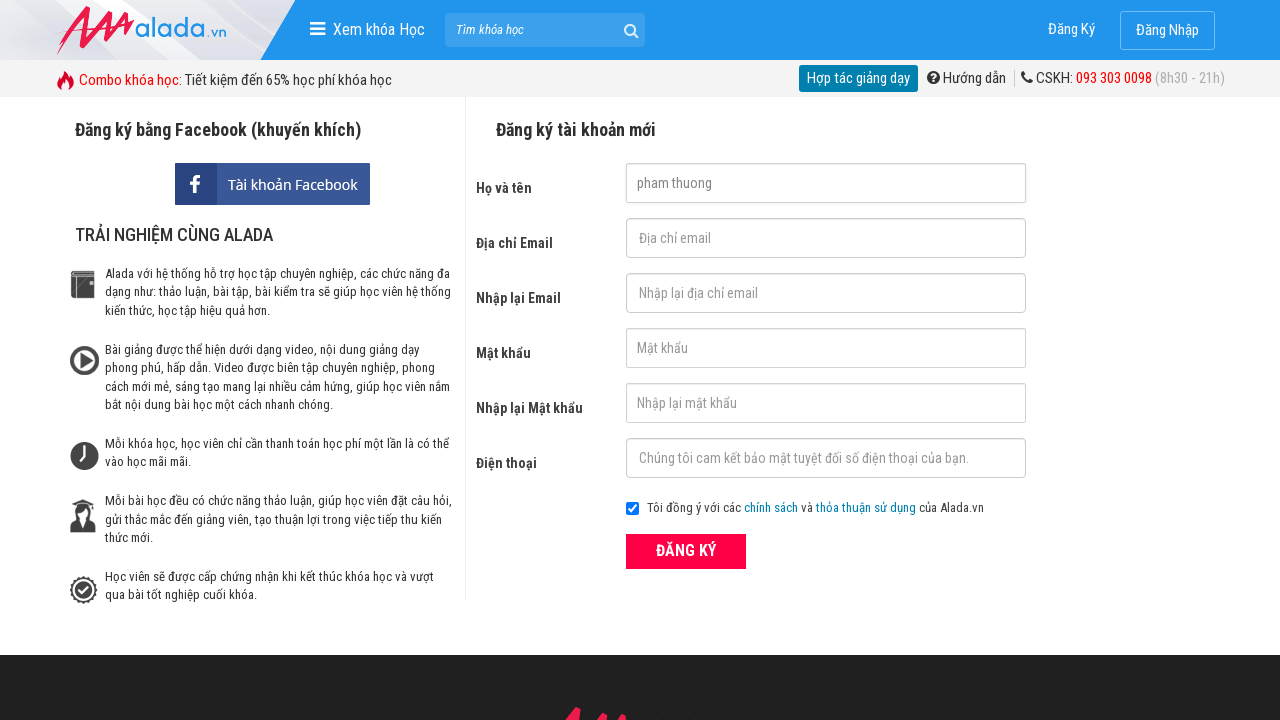

Filled email field with invalid format '123444' on input#txtEmail
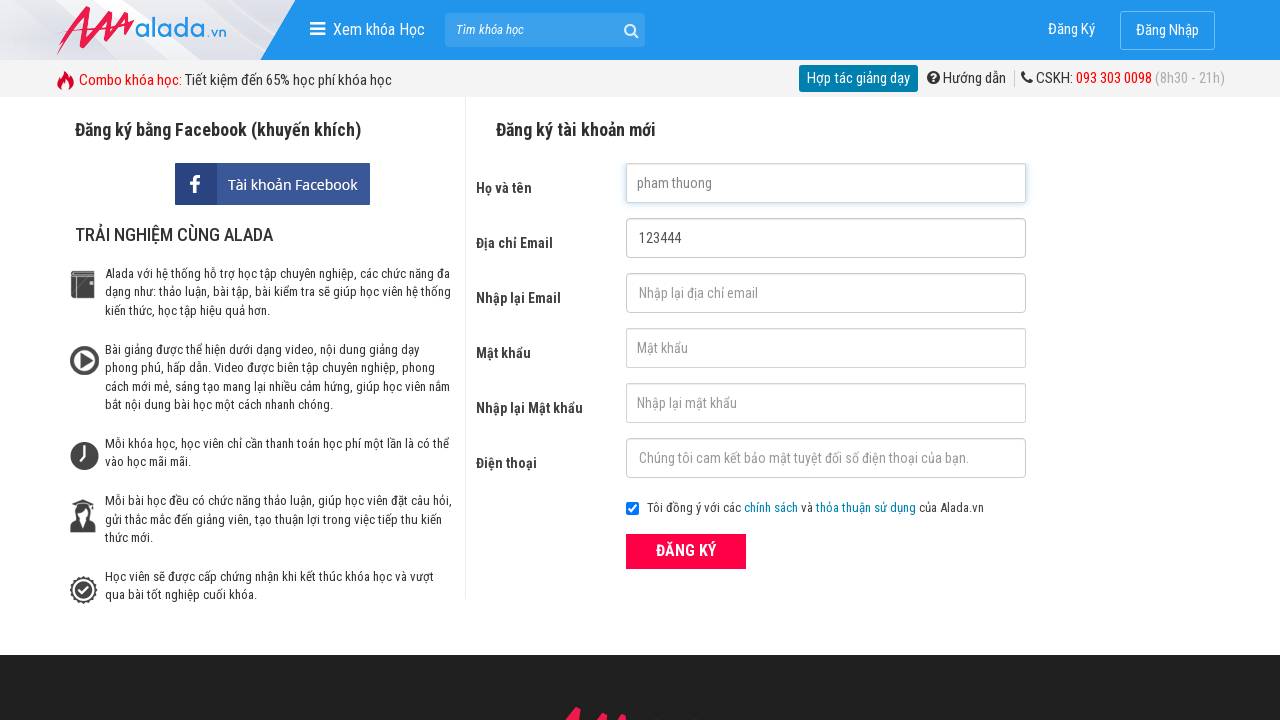

Filled confirm email field with invalid format '123444' on input#txtCEmail
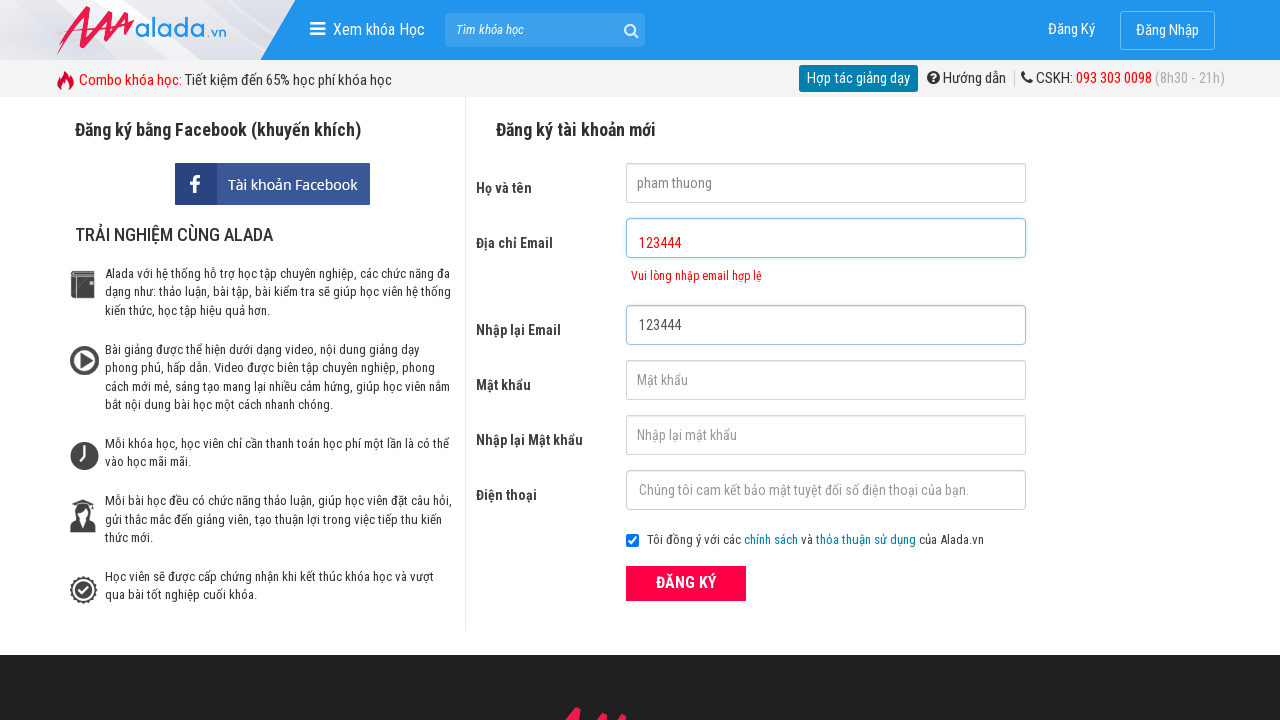

Filled password field with '123456' on input#txtPassword
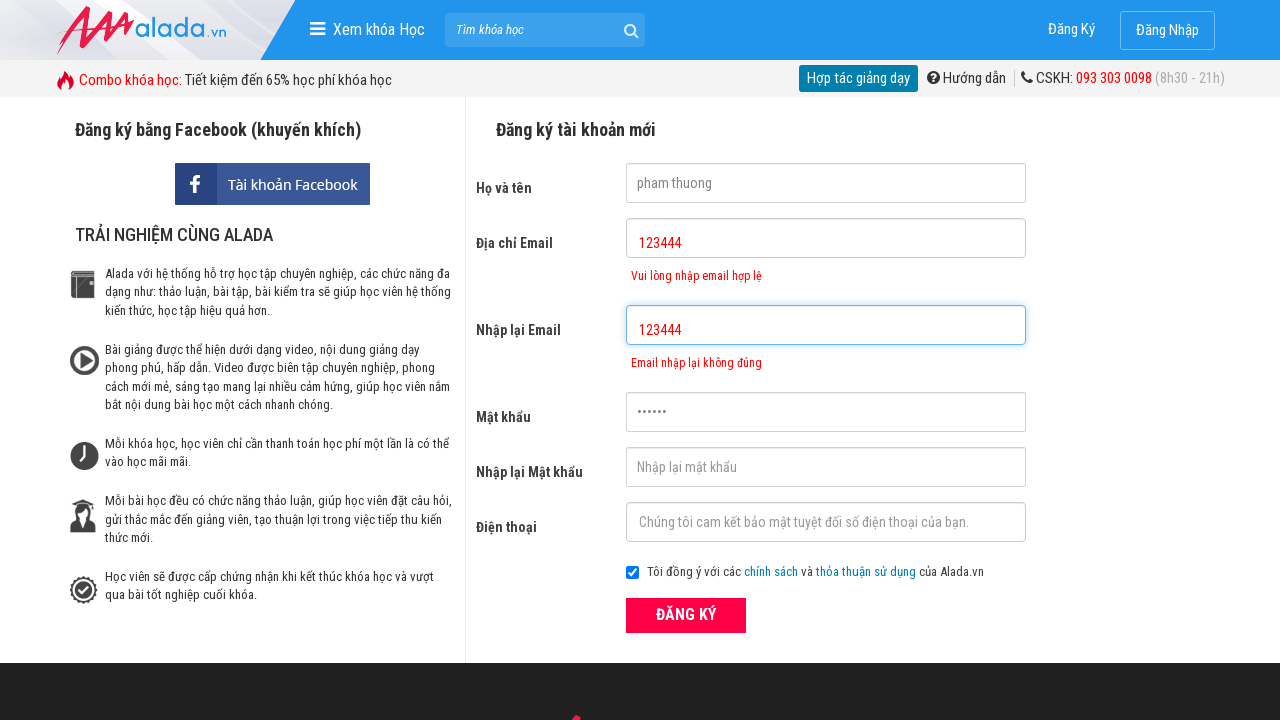

Filled confirm password field with '123456' on input#txtCPassword
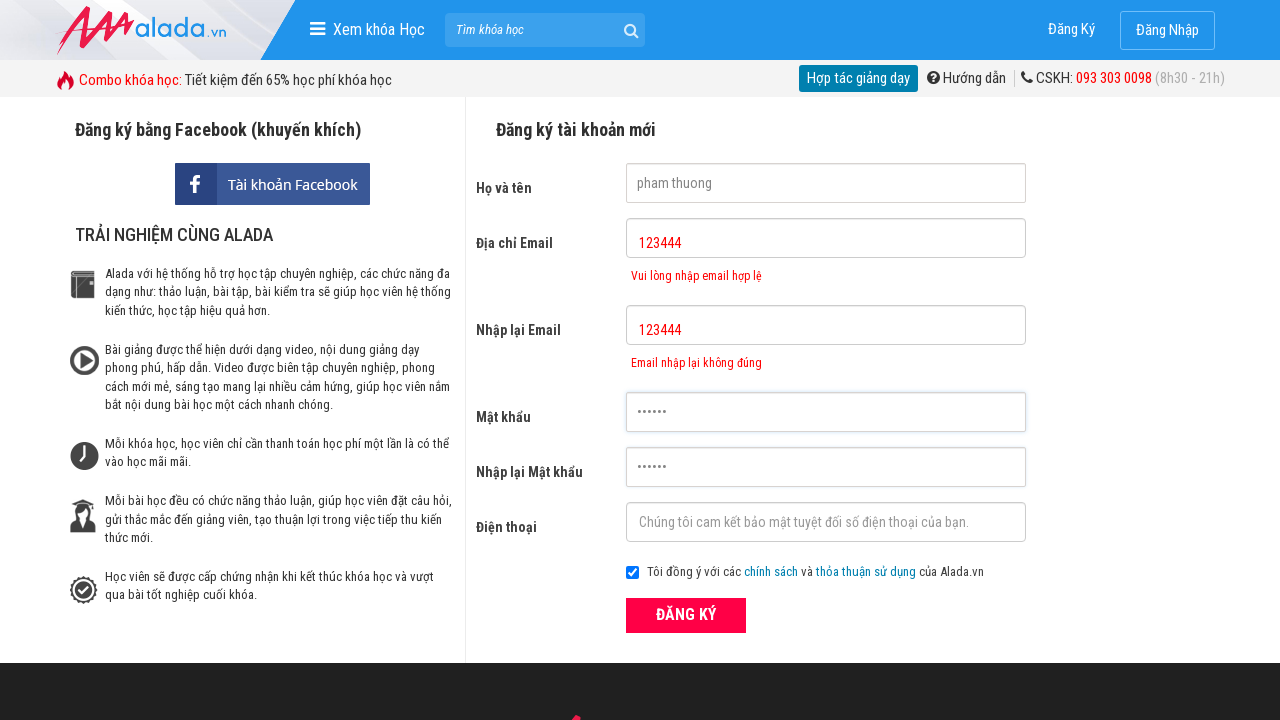

Filled phone field with '0372682548' on input#txtPhone
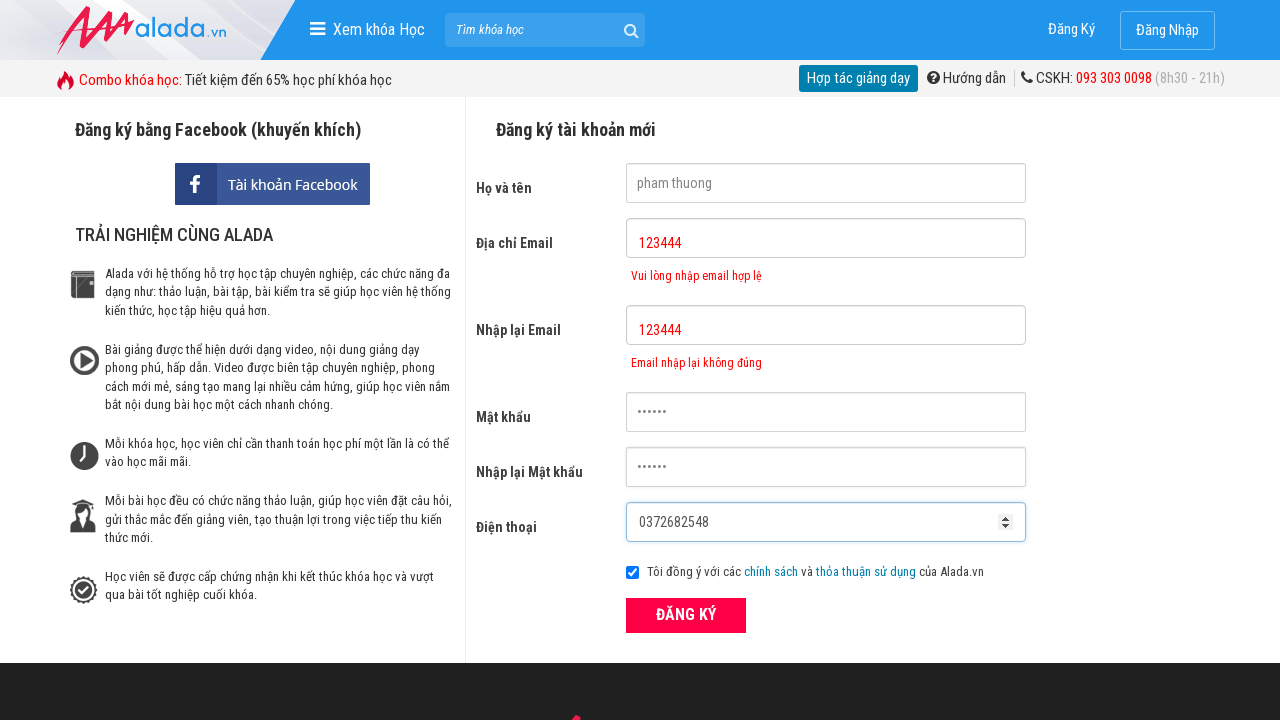

Clicked registration submit button at (686, 615) on button.btn_pink_sm.fs16
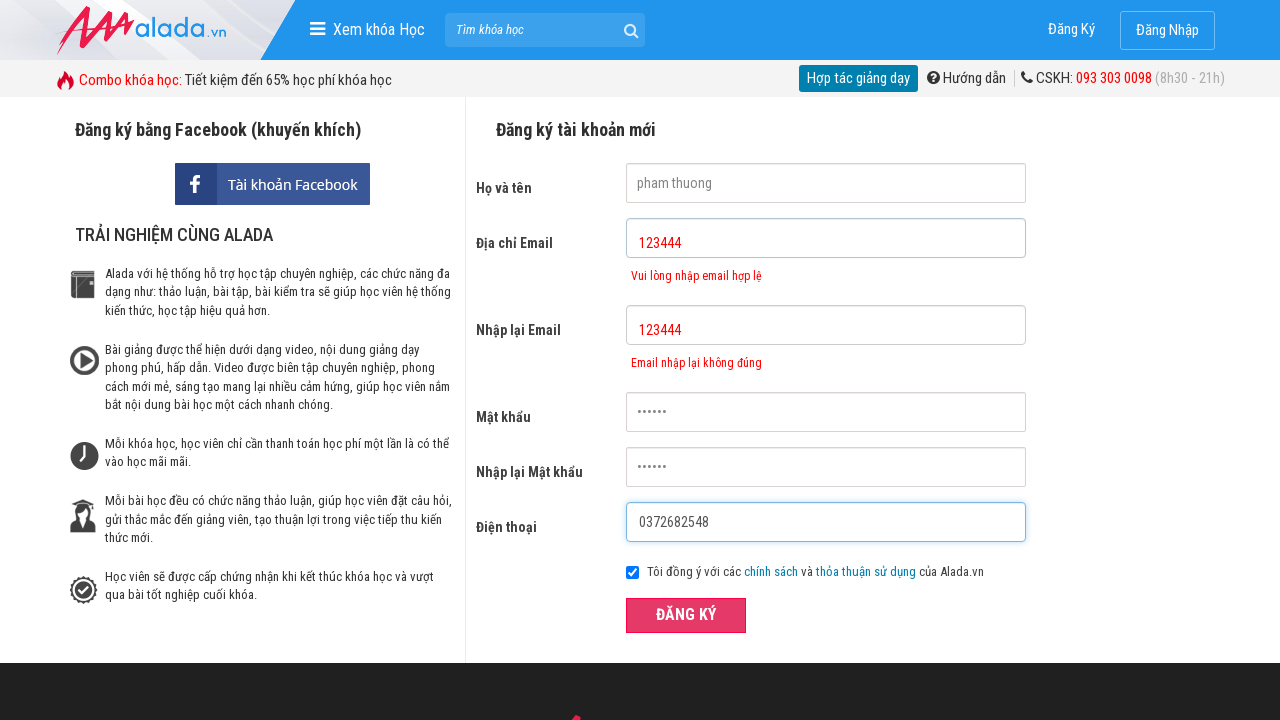

Email error message appeared on page
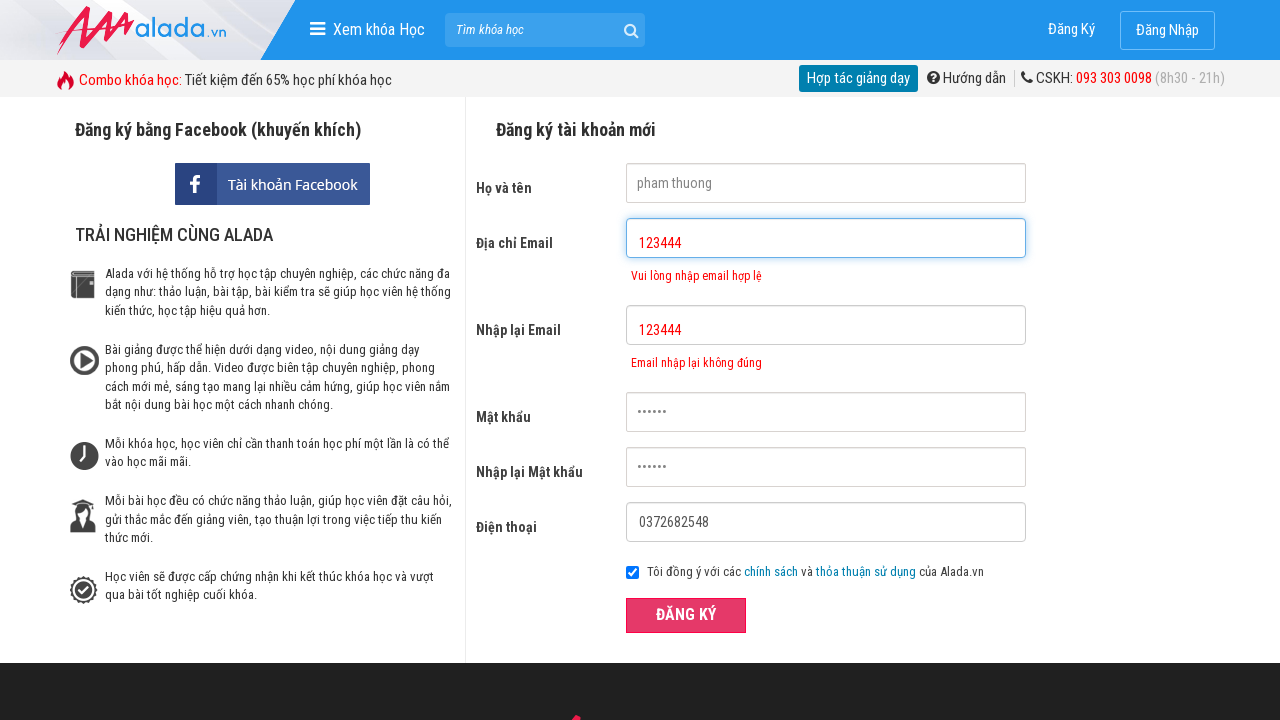

Verified email field error message: 'Vui lòng nhập email hợp lệ'
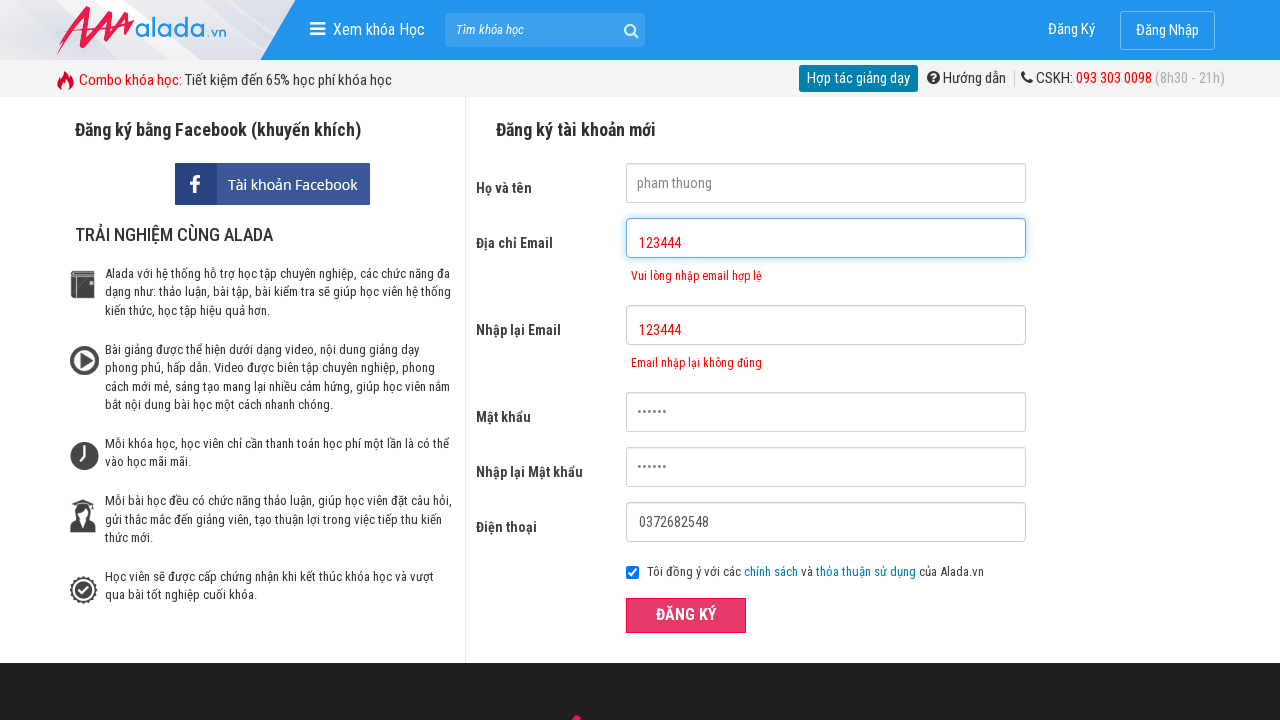

Verified confirm email field error message: 'Email nhập lại không đúng'
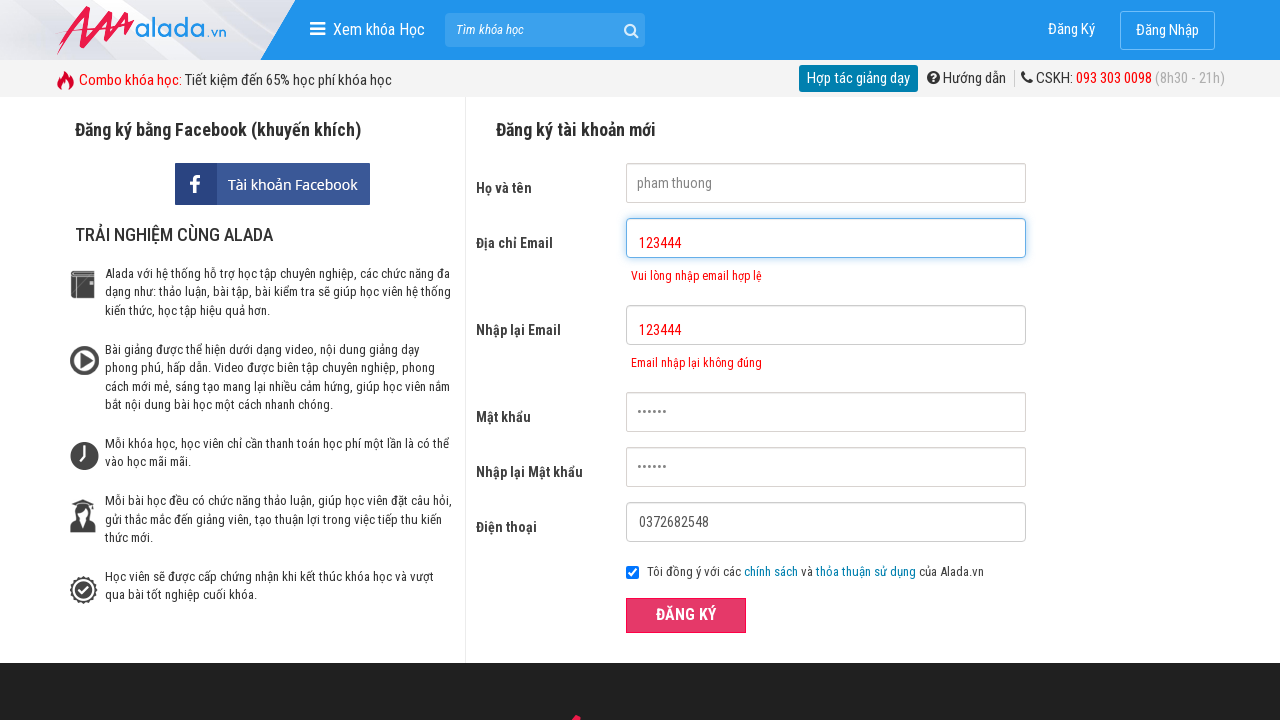

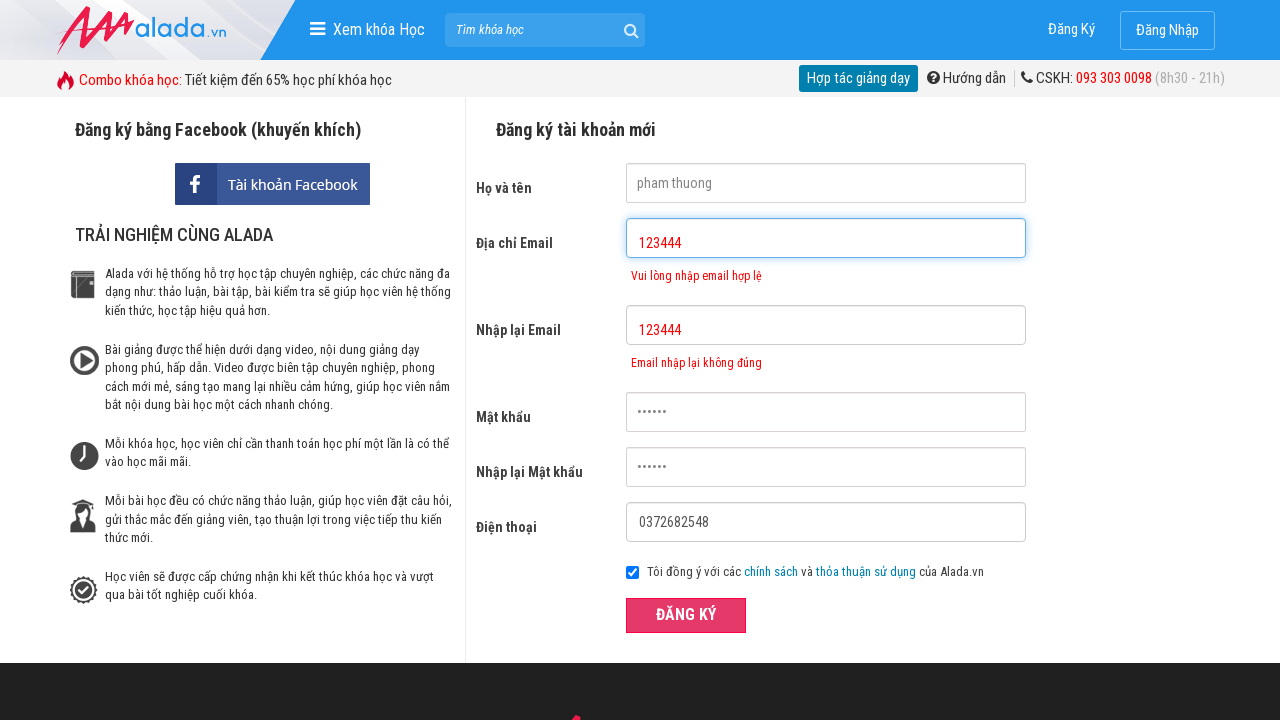